Tests drag and drop functionality on jQuery UI demo page by dragging an element and dropping it onto a target area

Starting URL: https://jqueryui.com/droppable/

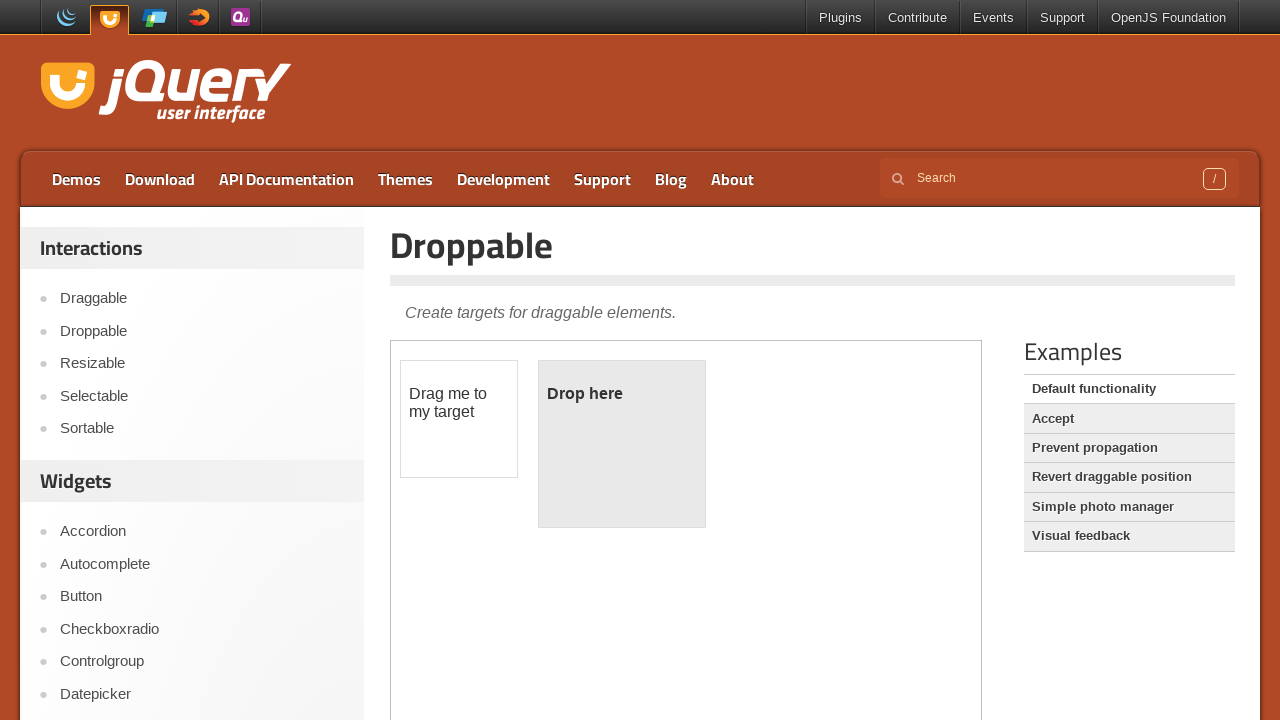

Located the demo iframe containing drag and drop elements
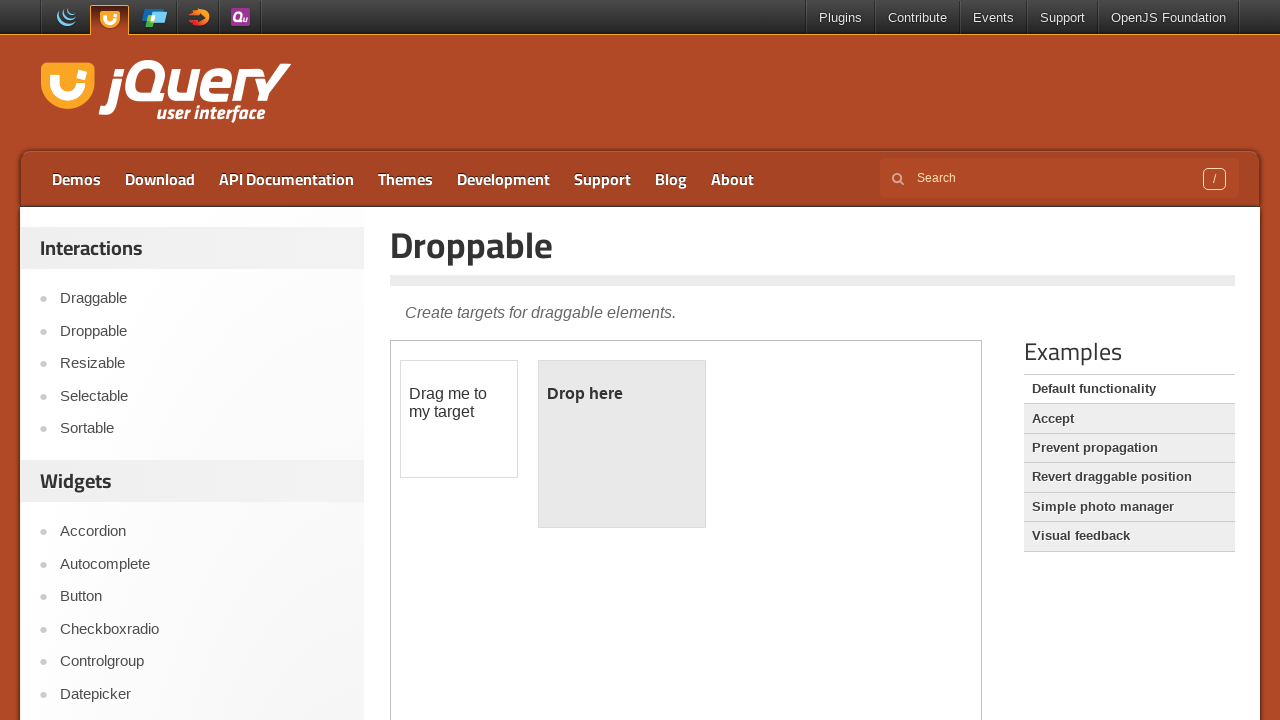

Located the draggable element with ID 'draggable'
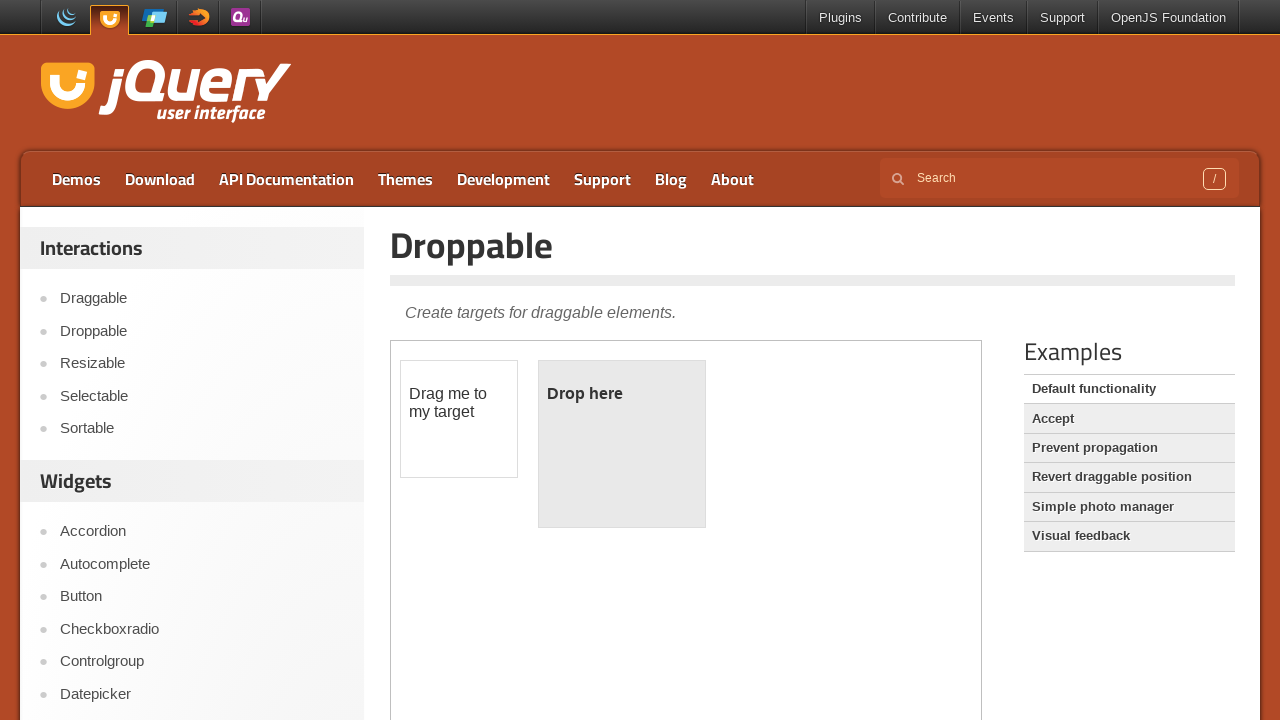

Located the droppable target element with ID 'droppable'
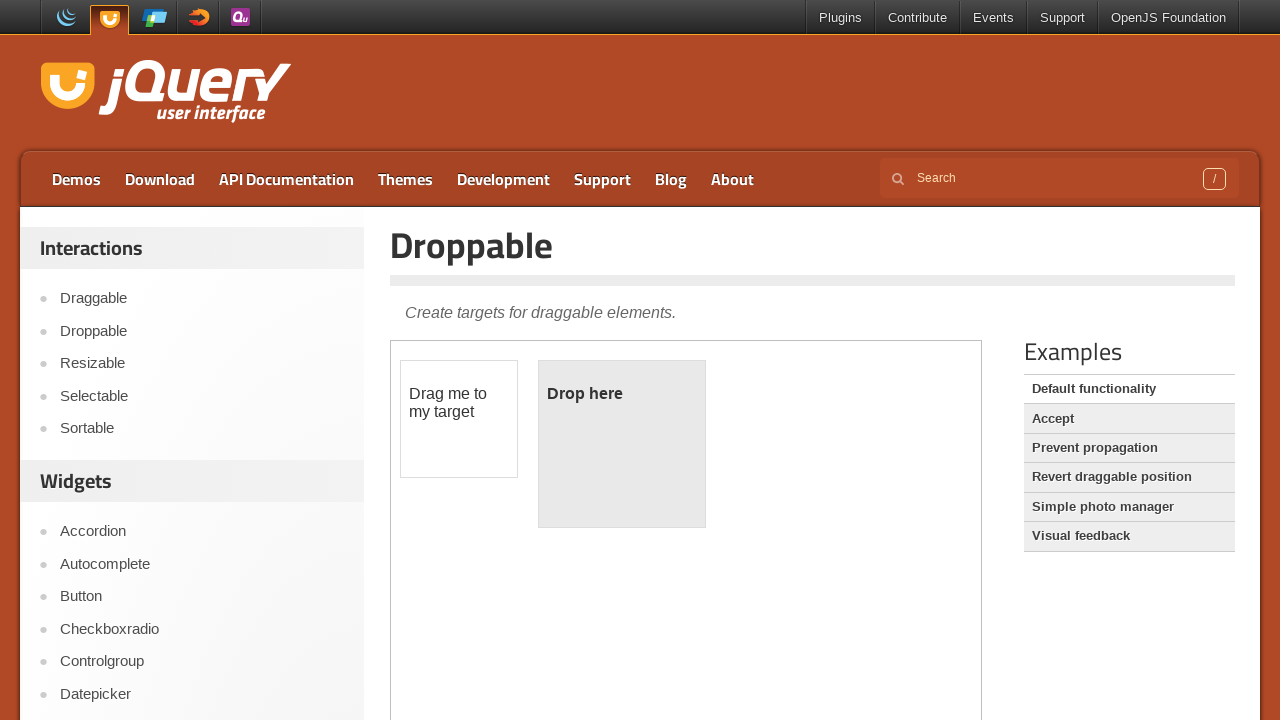

Dragged the draggable element and dropped it onto the droppable target at (622, 444)
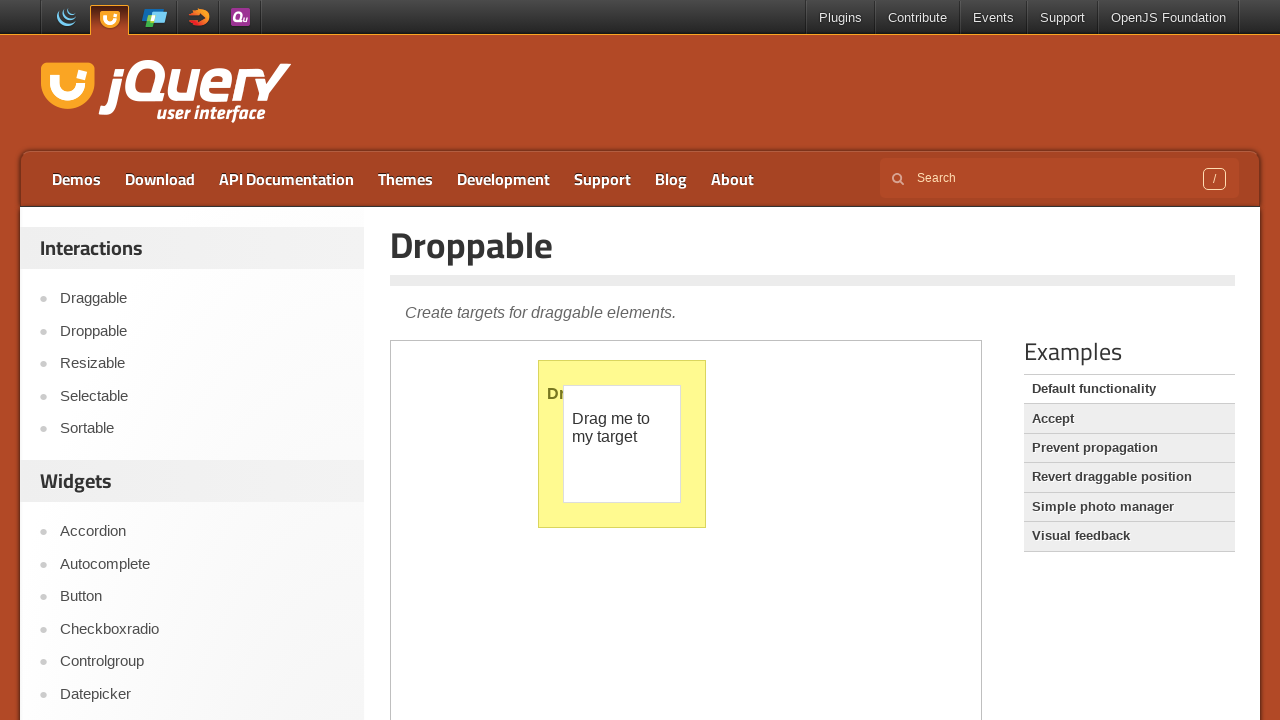

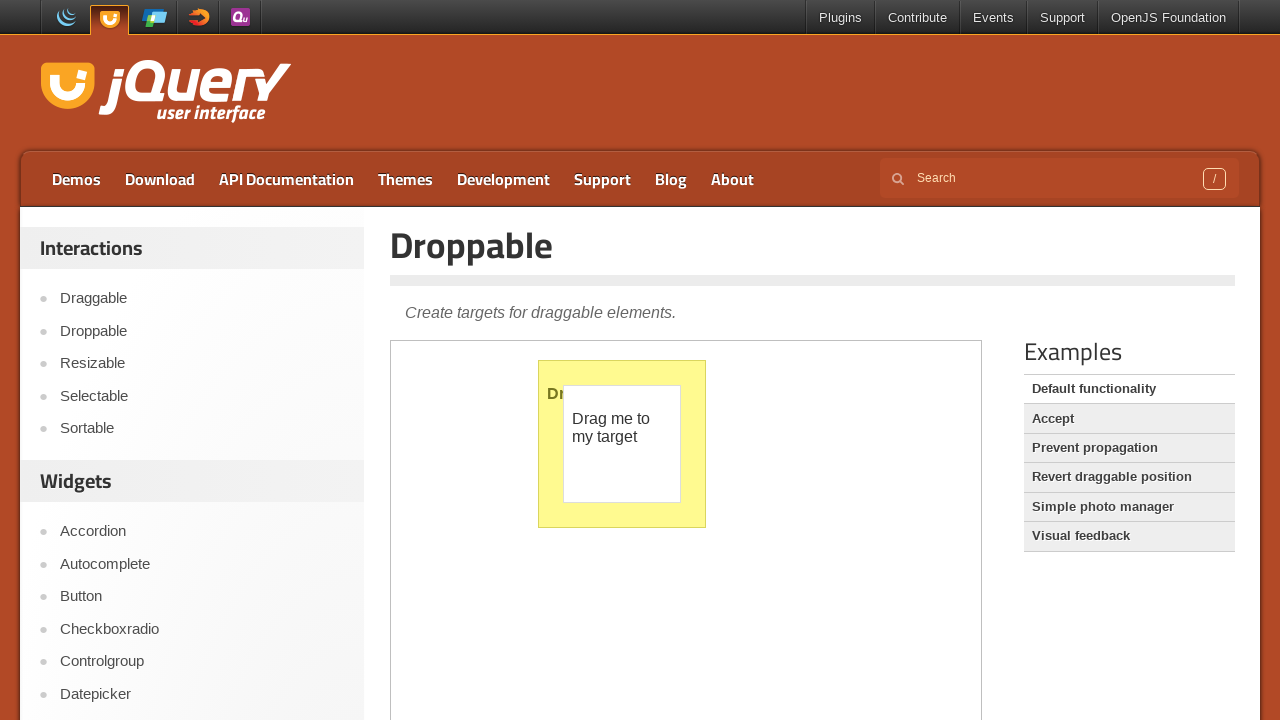